Tests the FEN chess notation reader on dcode.fr by entering a FEN string into the input field and clicking the decode button to display the chess board visualization

Starting URL: https://www.dcode.fr/fen-chess-notation

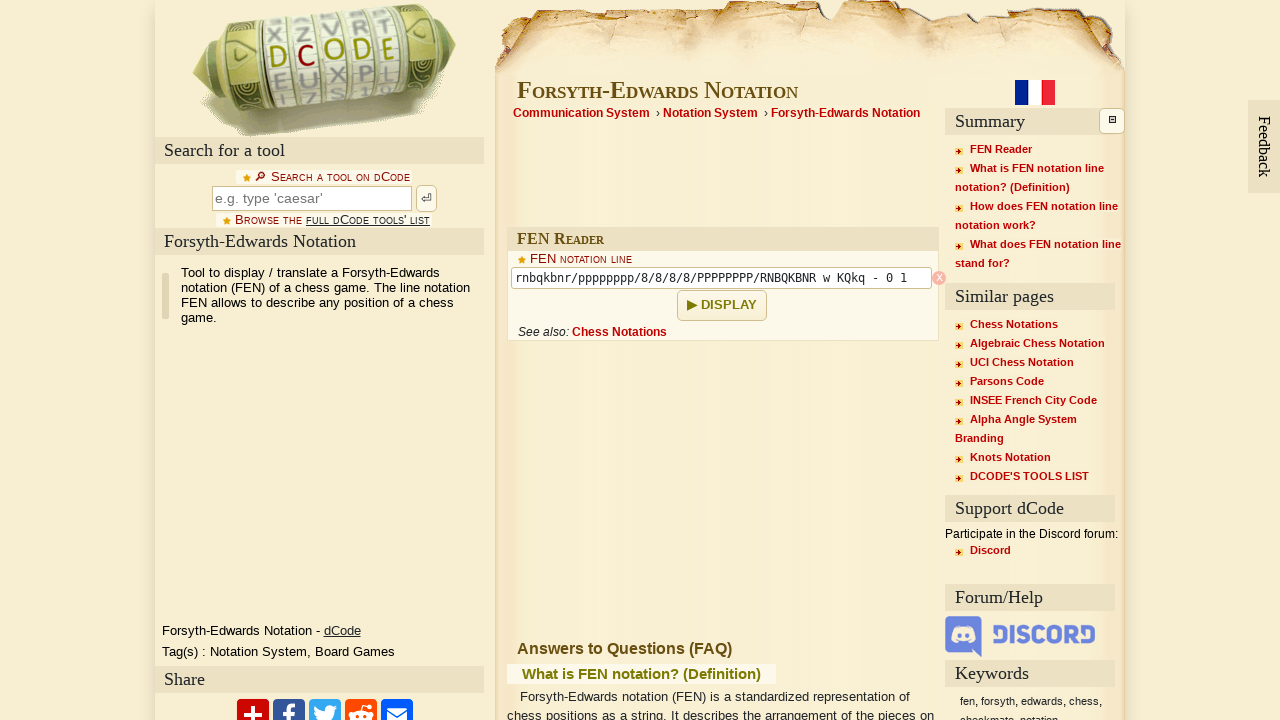

Cleared the FEN input field on input#fen_reader_fen
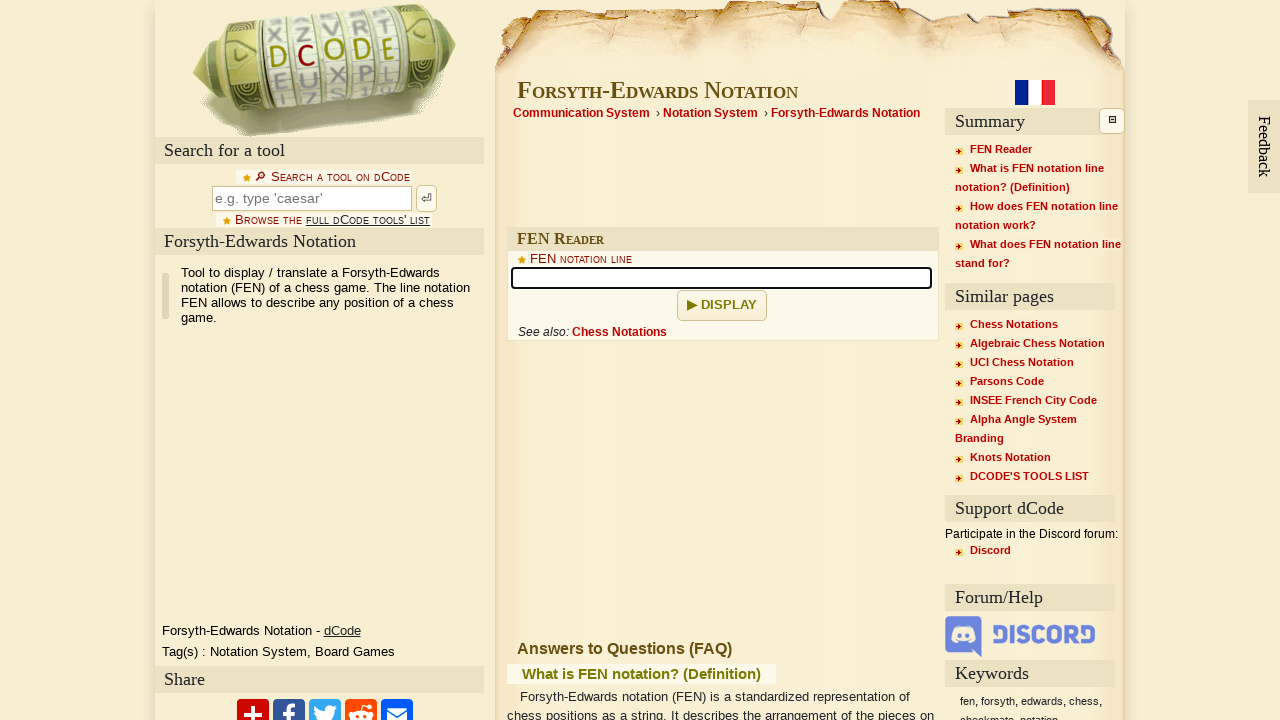

Entered FEN notation for standard chess starting position on input#fen_reader_fen
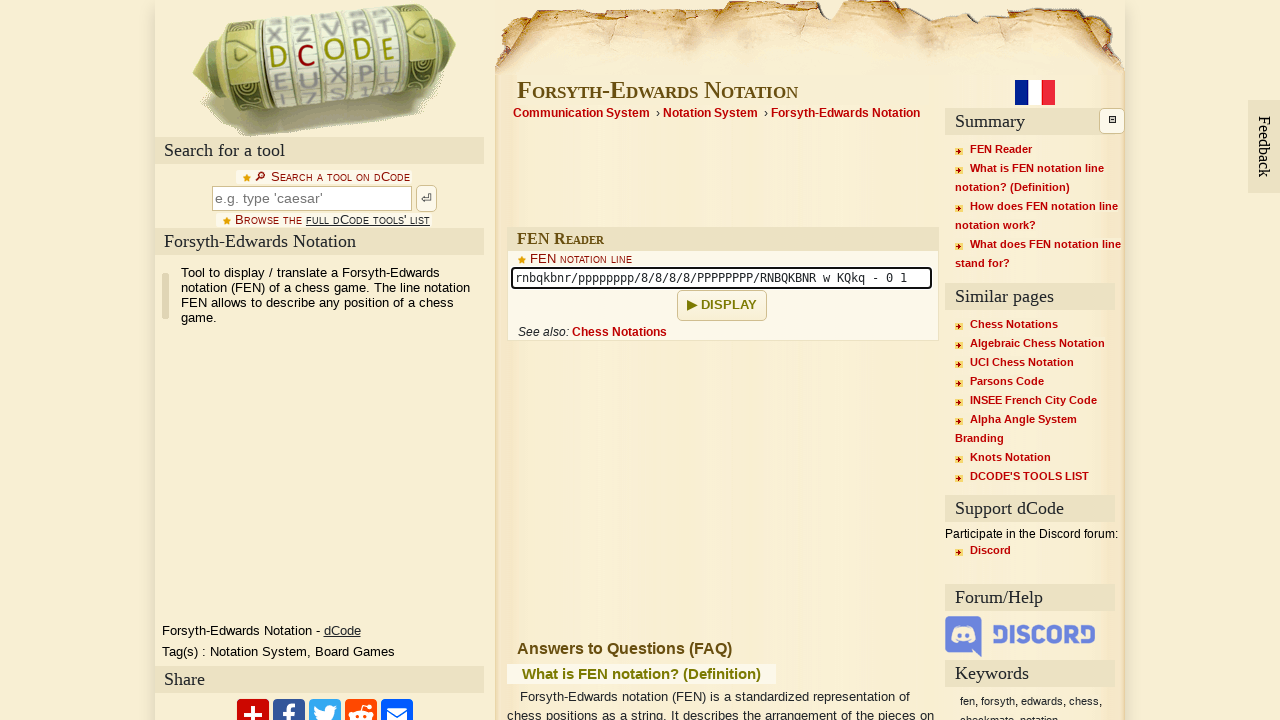

Clicked the decode button to process FEN notation at (722, 306) on button >> nth=2
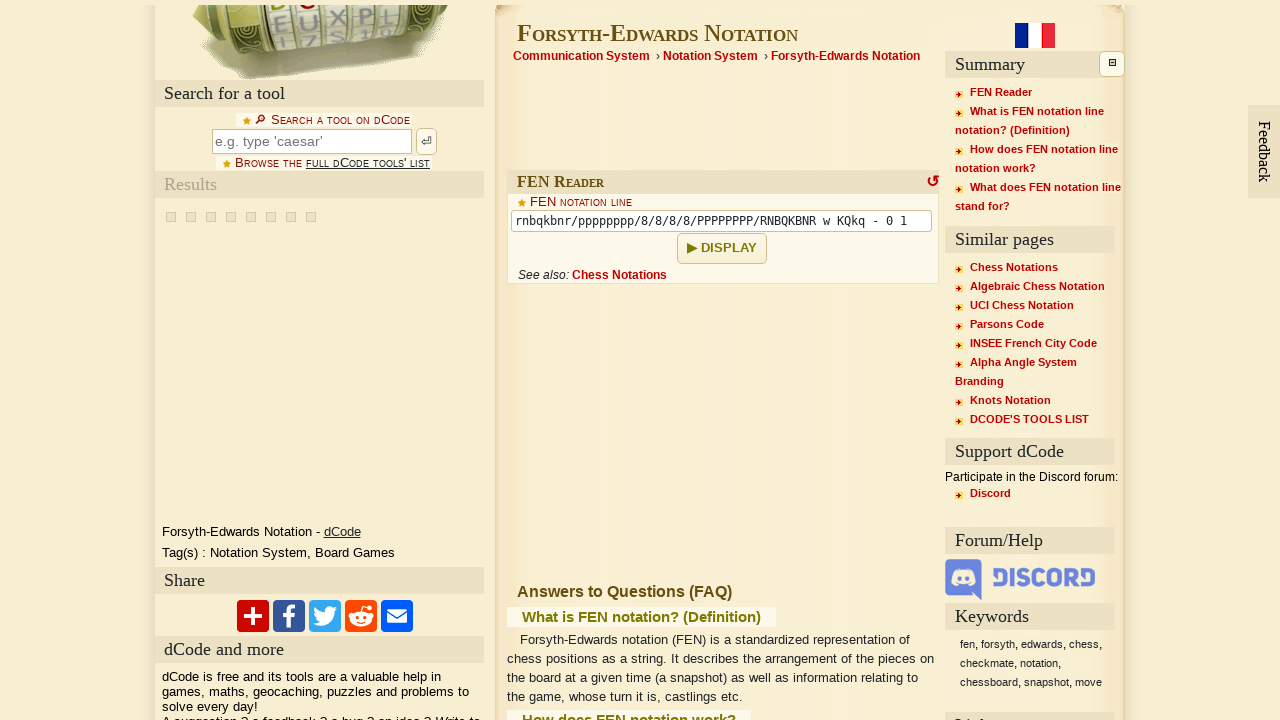

Chess board visualization loaded
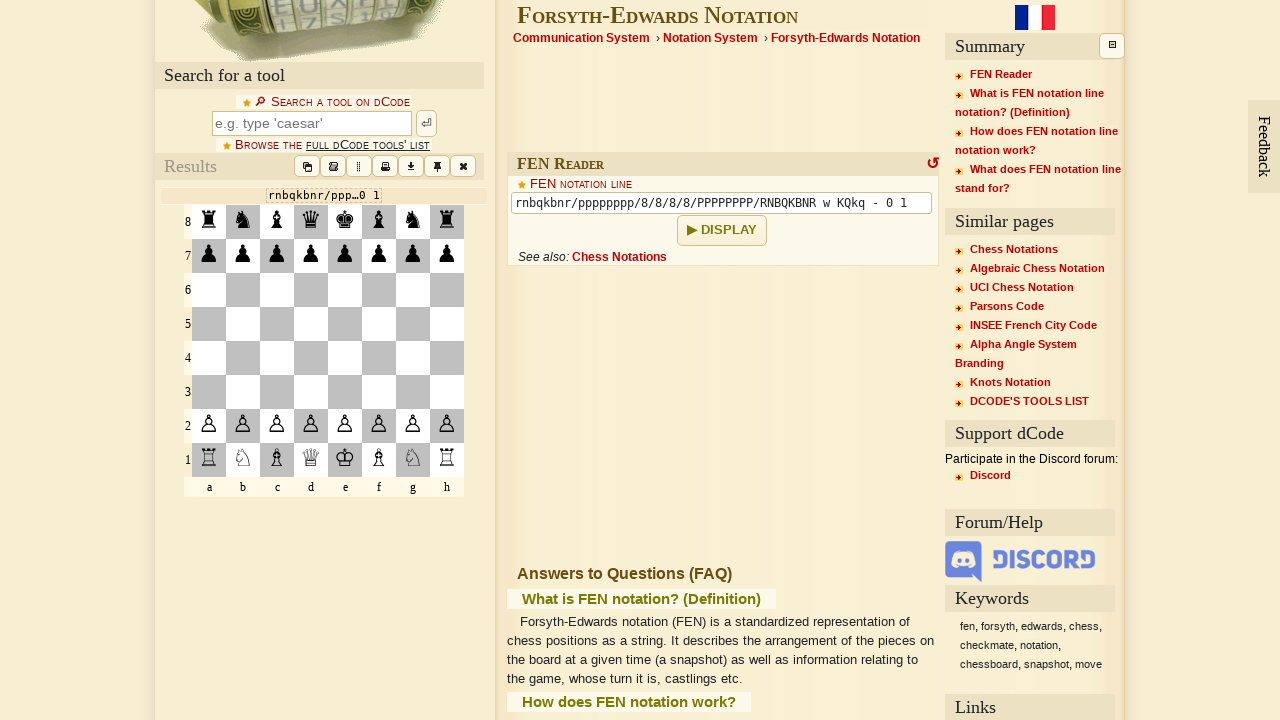

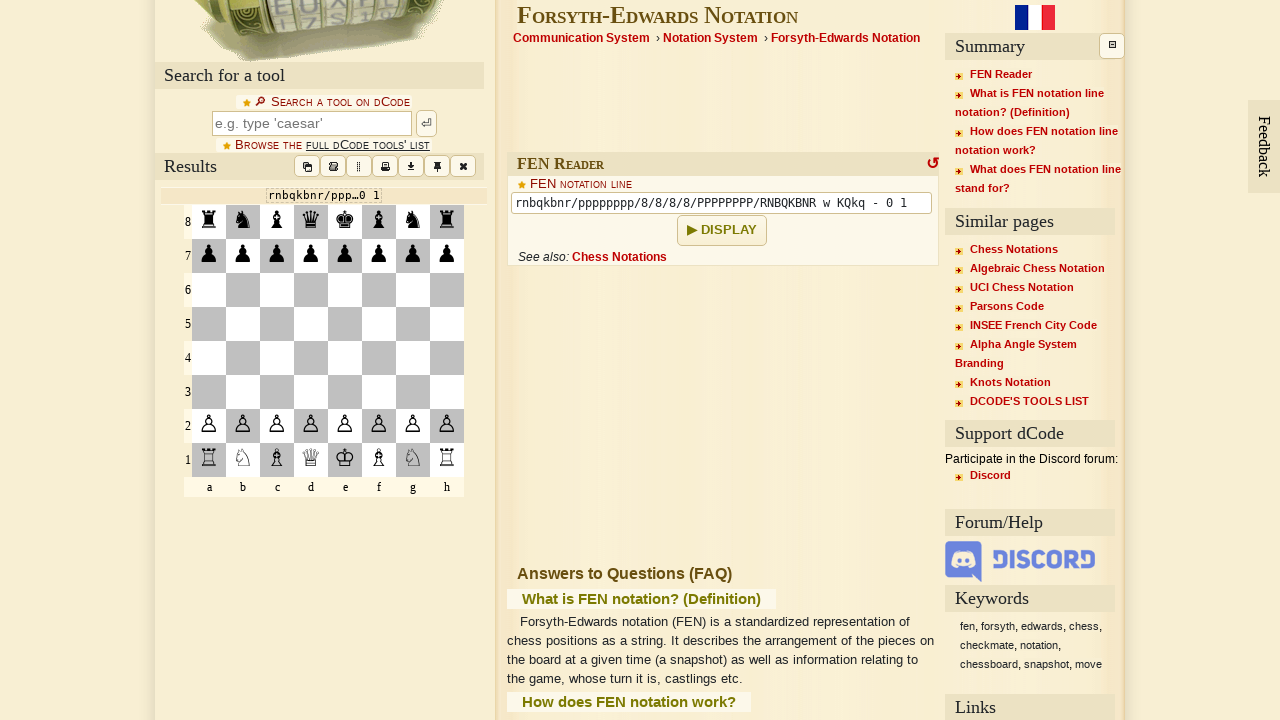